Fills out a bankruptcy (falencias) certificate request form on the São Paulo Justice Tribunal website for a physical person (male), selecting document type, filling personal information fields, and submitting the form.

Starting URL: https://esaj.tjsp.jus.br/sco/abrirCadastro.do

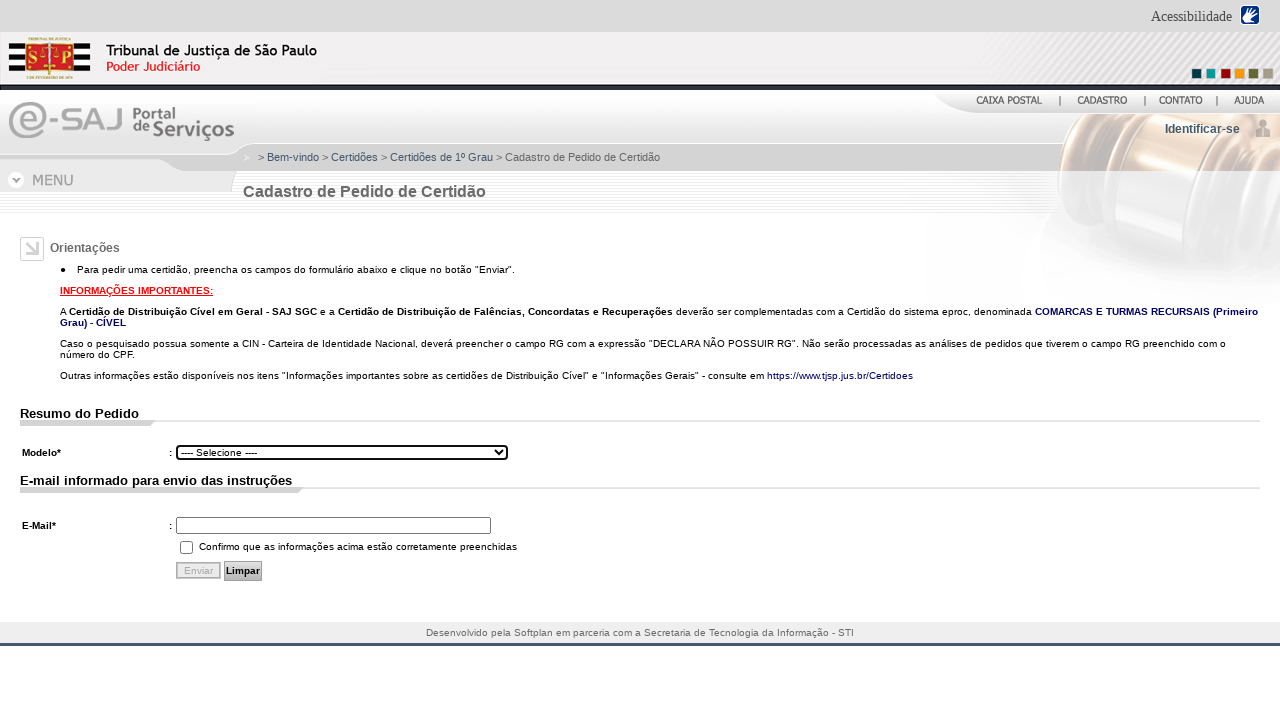

Waited for document type selector to load
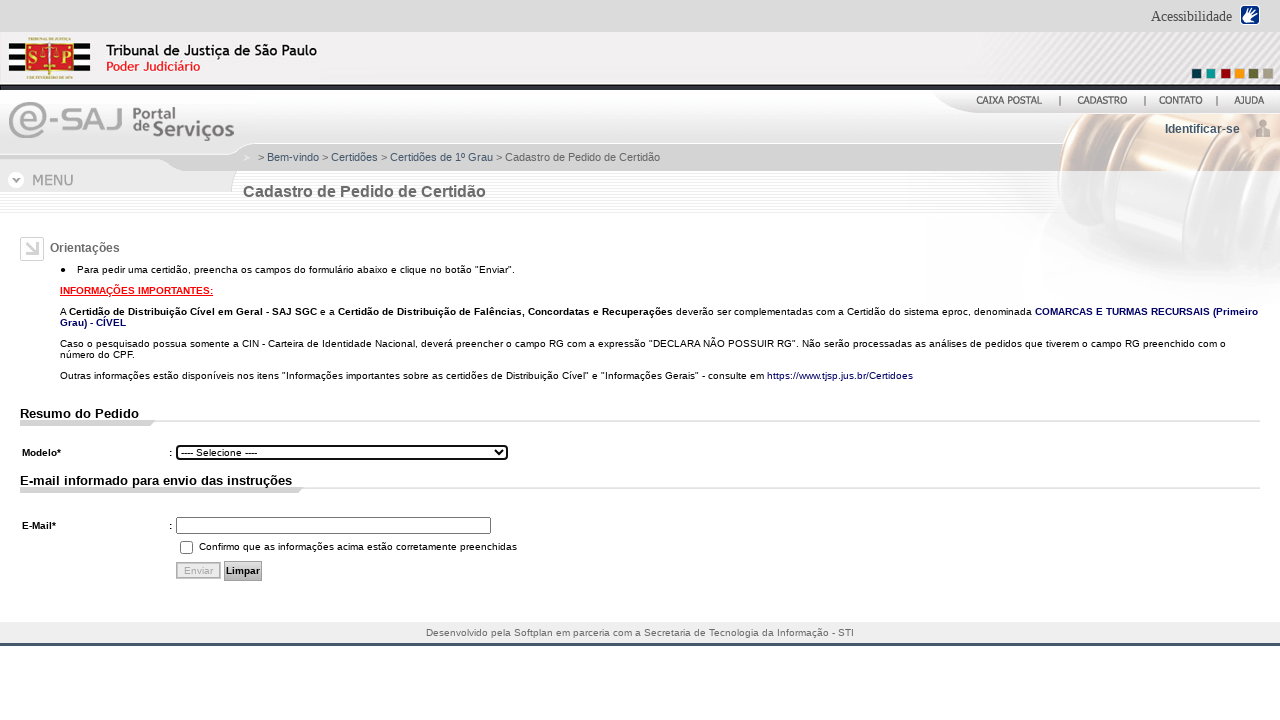

Selected Falencias (bankruptcy) document type on #cdModelo
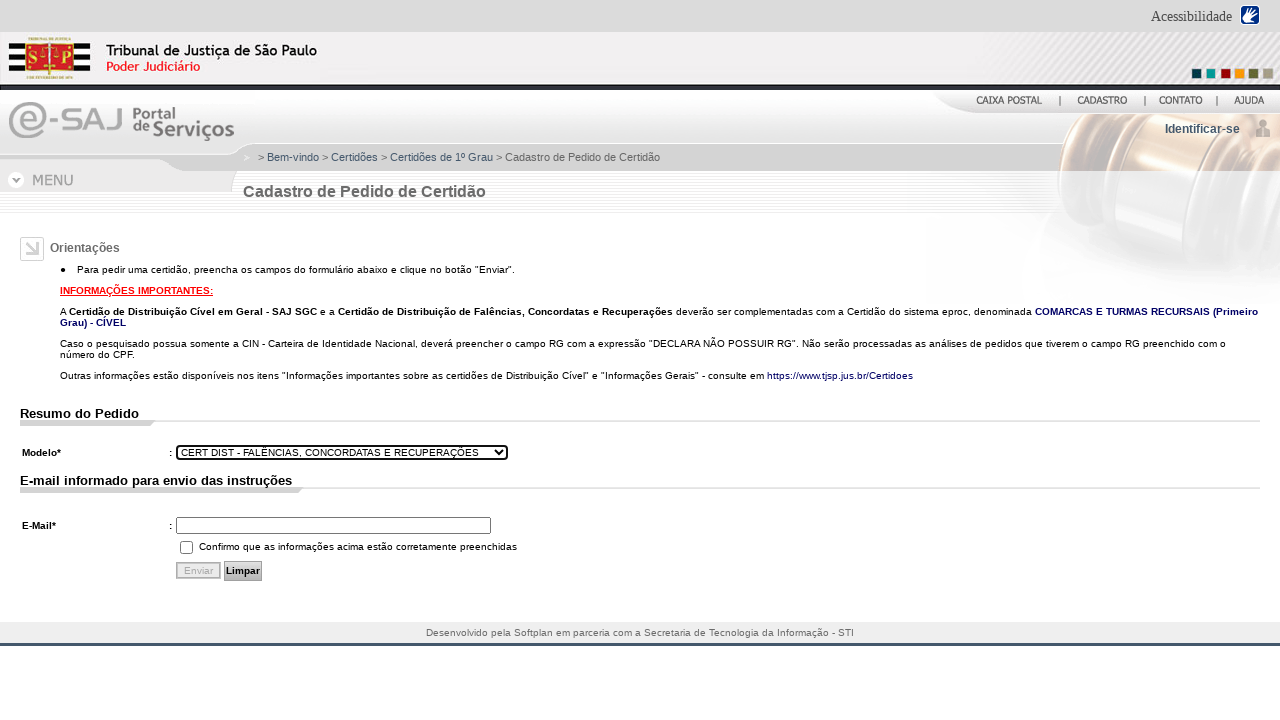

Selected Physical Person option at (188, 474) on #tpPessoaF
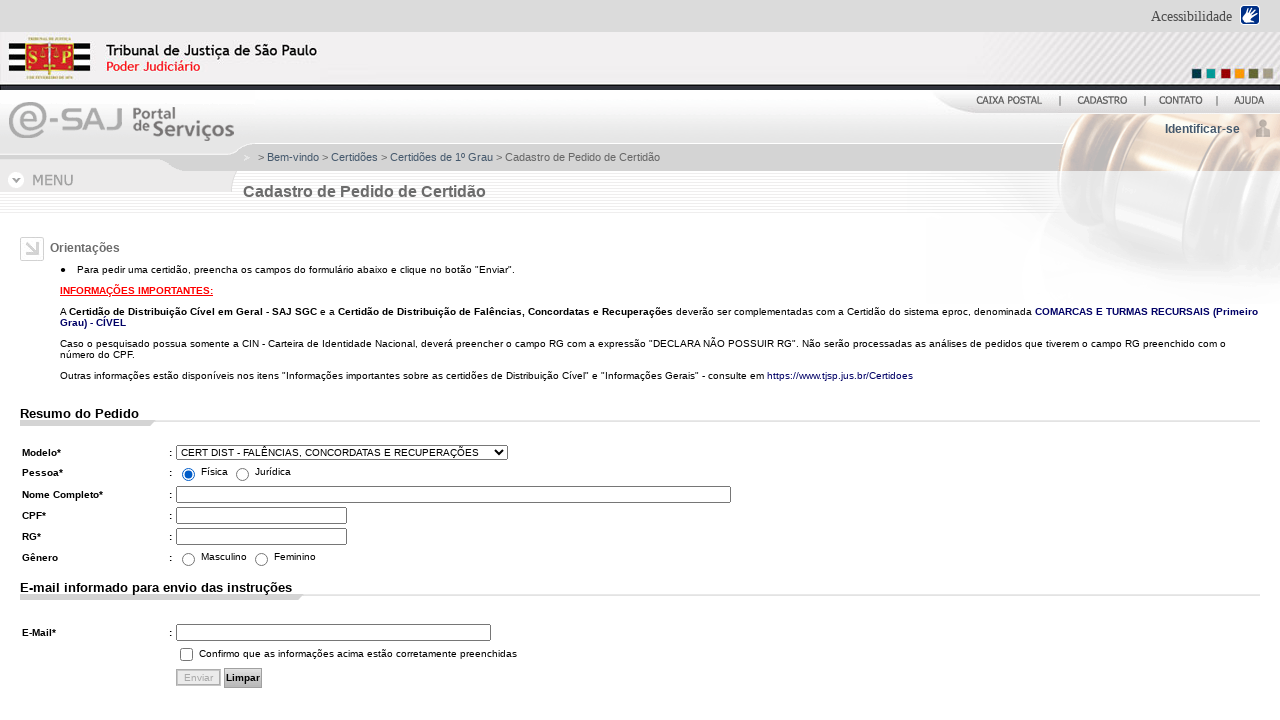

Waited for form fields to appear
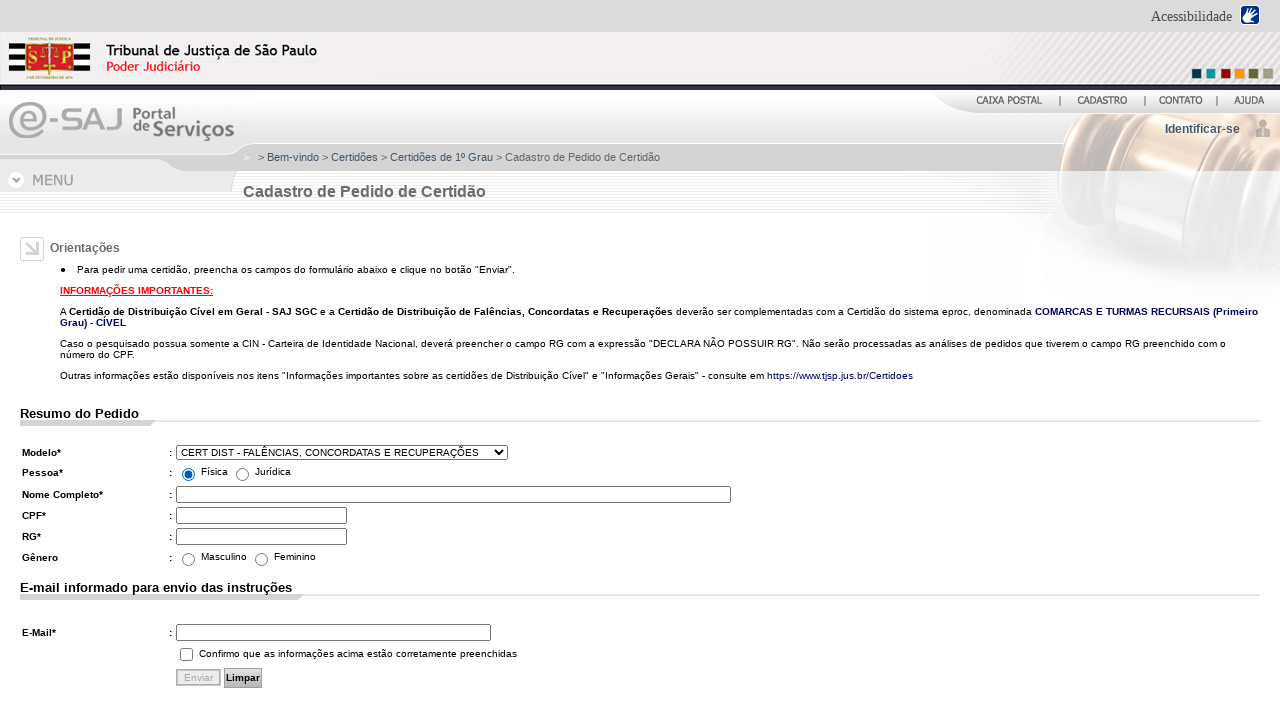

Selected Male sex option at (188, 474) on xpath=//fieldset//span[1]/label/input
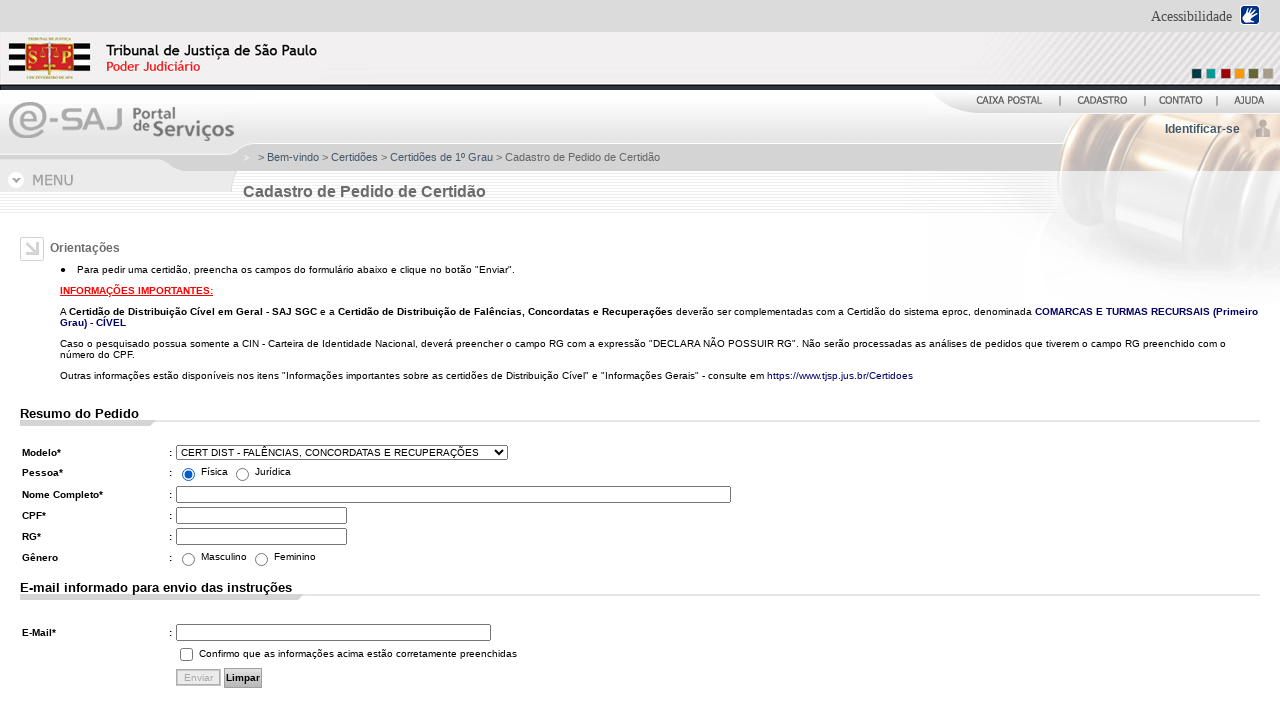

Filled name field with 'João Carlos Silva' on #nmCadastroF
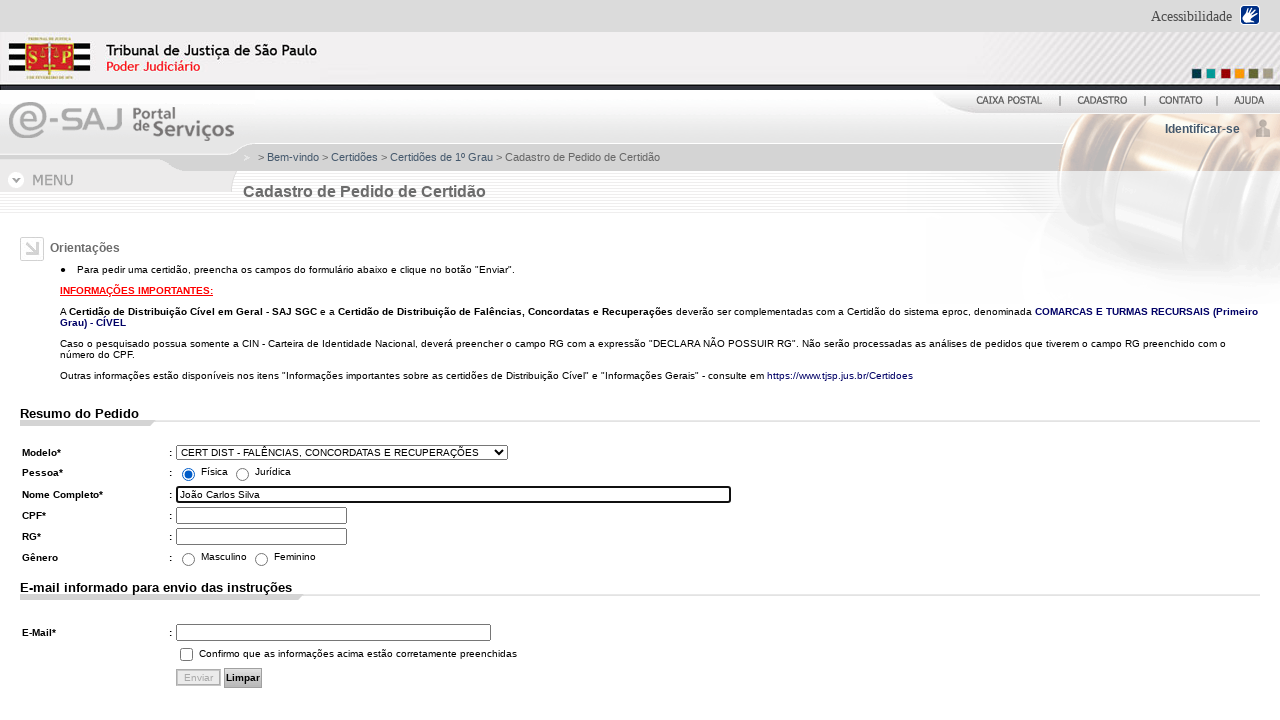

Filled RG field with '12.345.678-9' on #identity\.nuRgFormatado
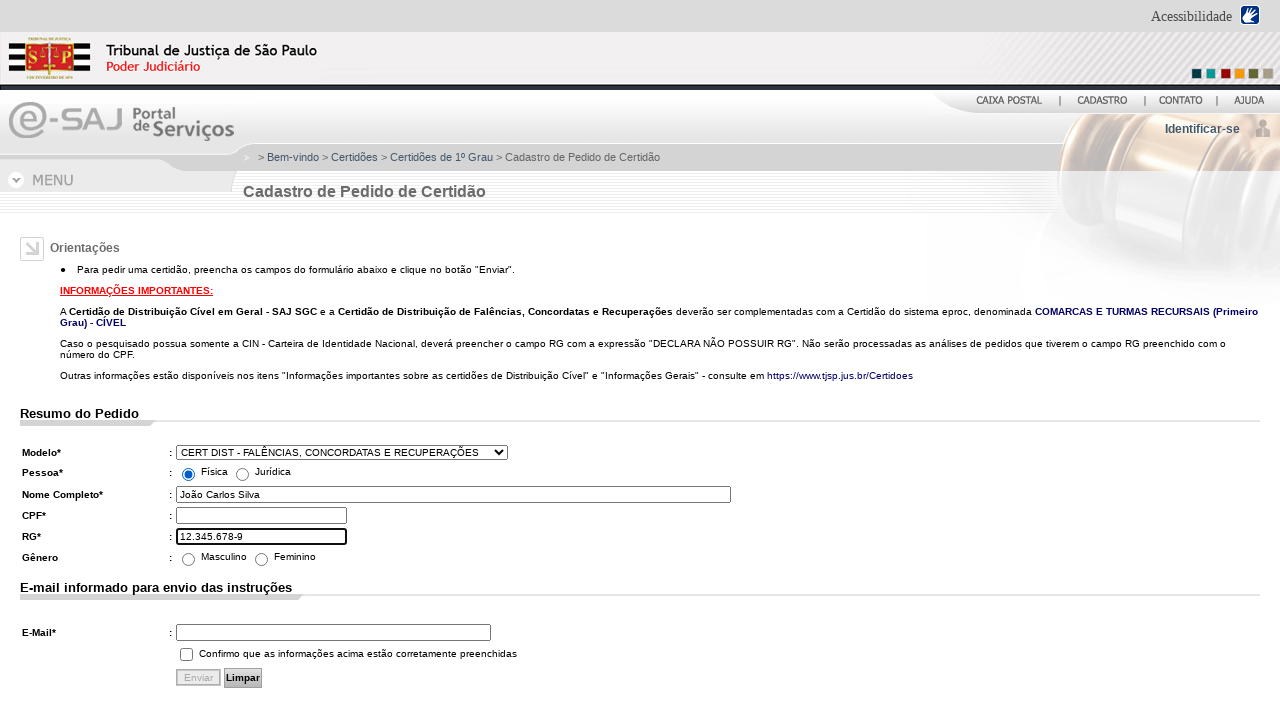

Filled CPF field with '123.456.789-00' on #identity\.nuCpfFormatado
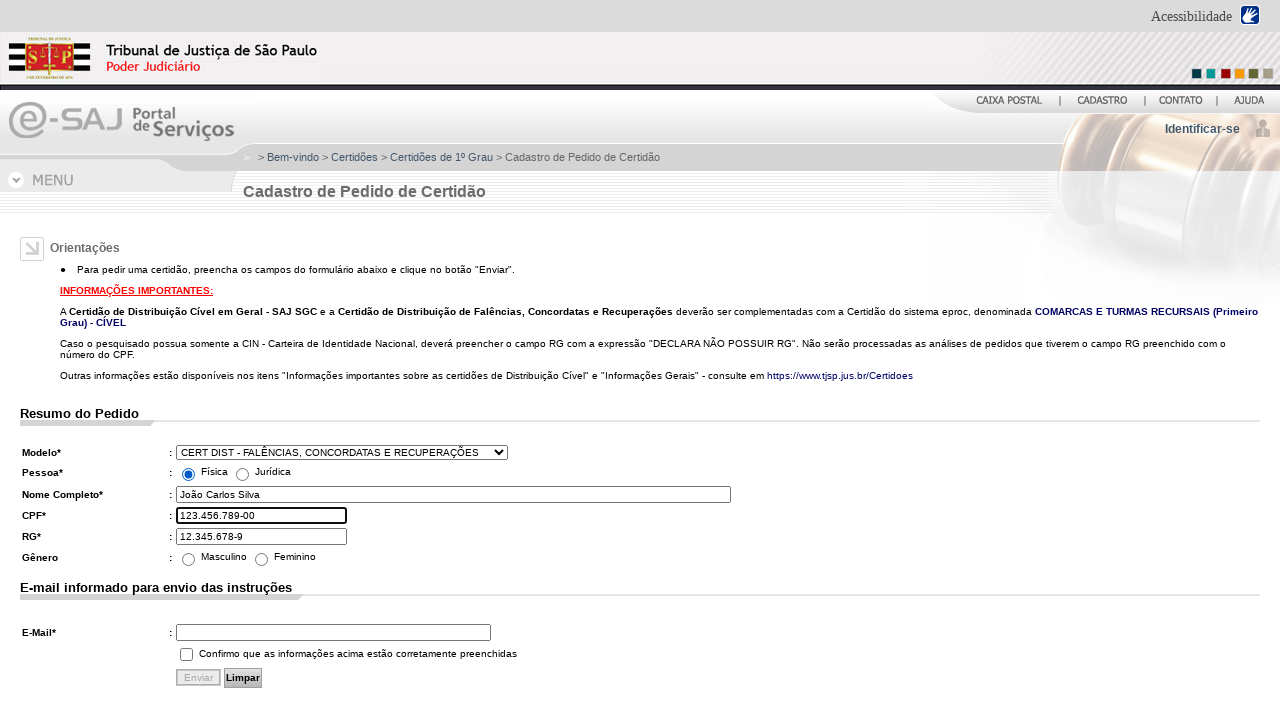

Filled email field with 'contato@exemplo.com.br' on #identity\.solicitante\.deEmail
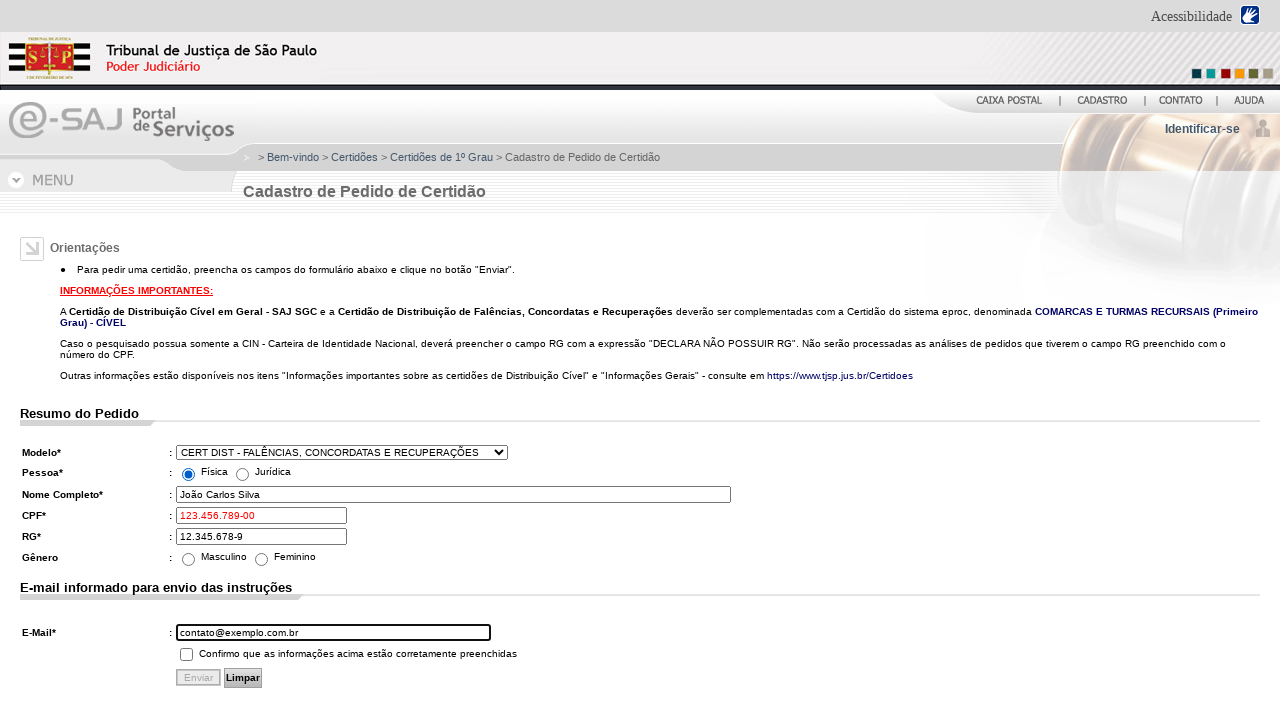

Checked confirmation checkbox at (186, 654) on #confirmacaoInformacoes
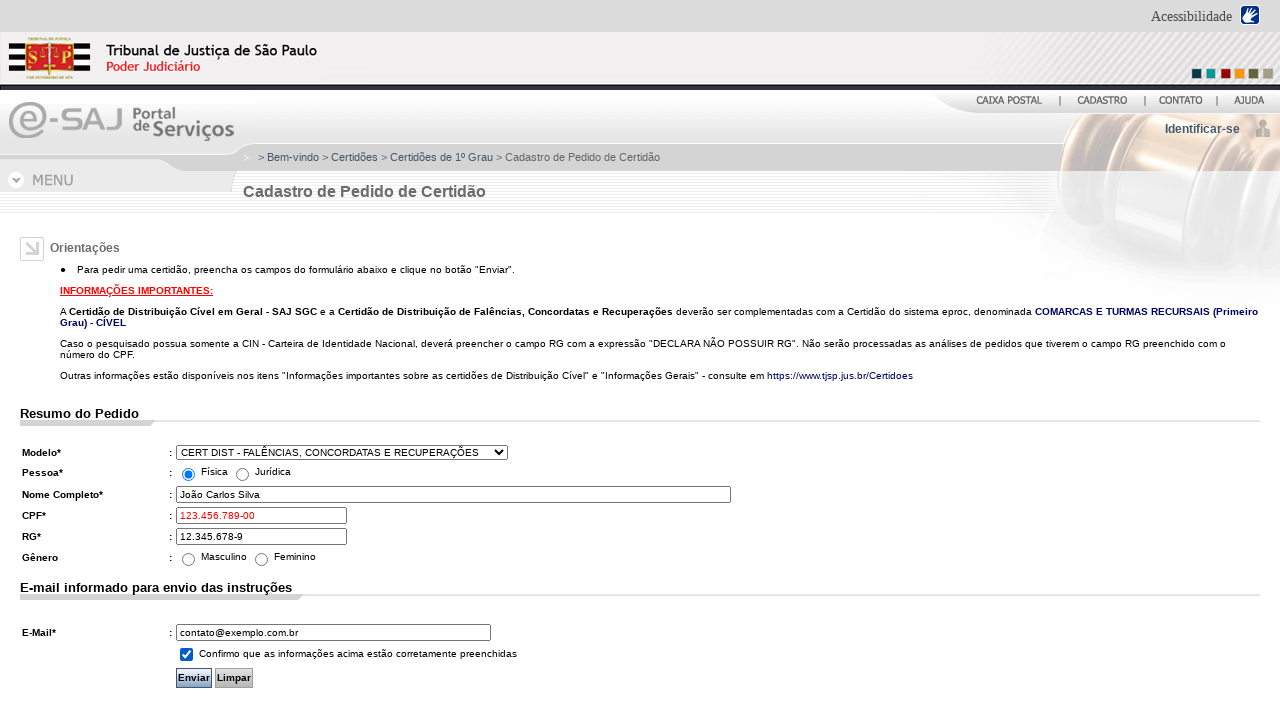

Clicked submit button to send bankruptcy certificate request at (194, 678) on #pbEnviar
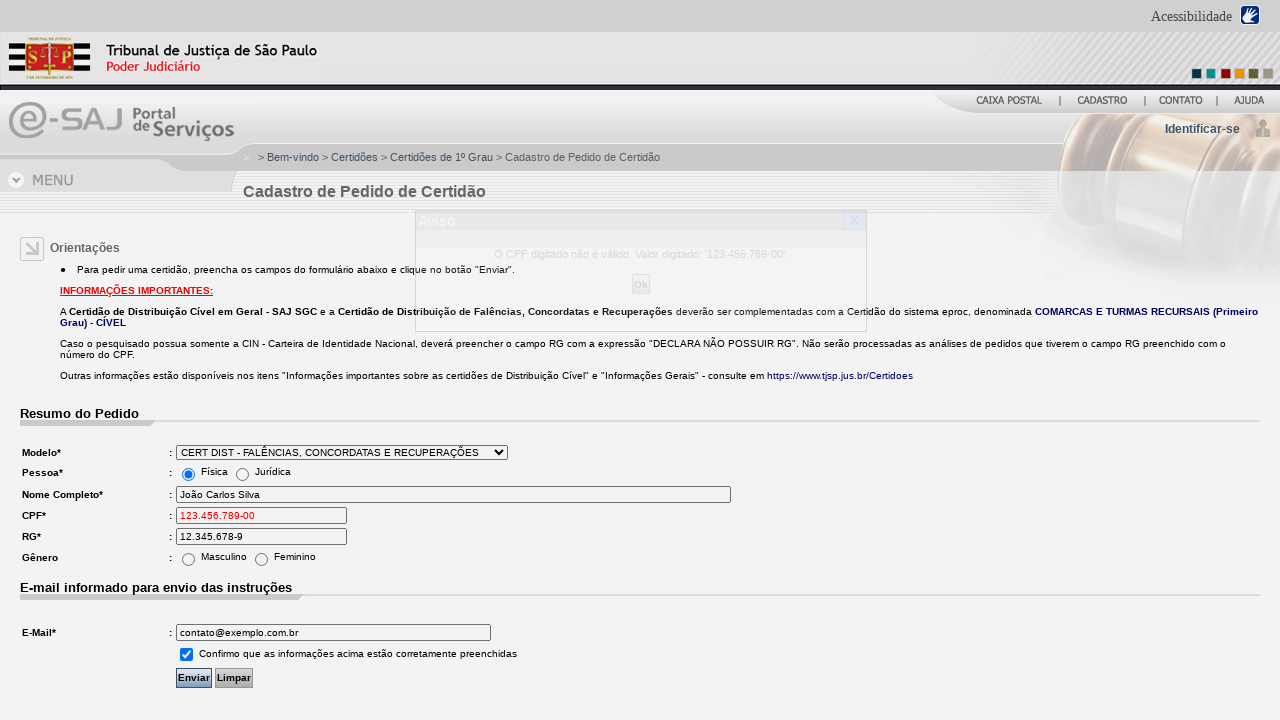

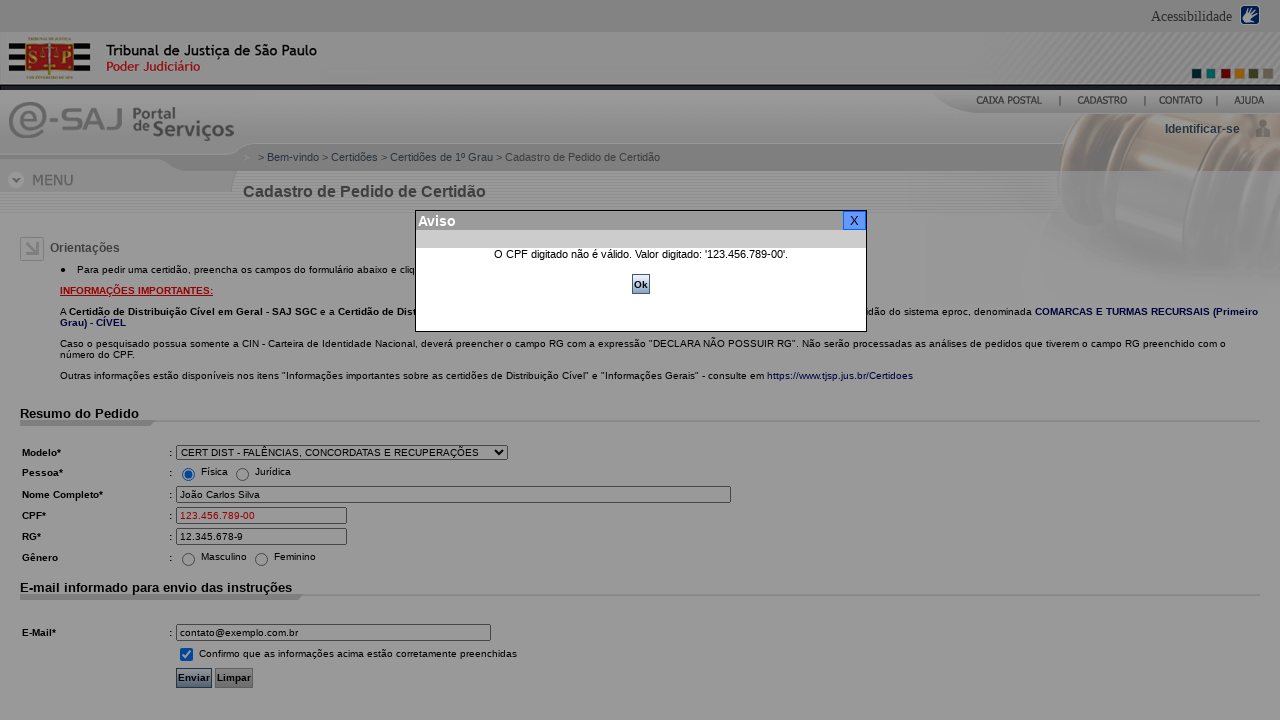